Tests dropdown selection functionality by selecting options from a currency dropdown using three different methods: by index, by visible text, and by value.

Starting URL: https://rahulshettyacademy.com/dropdownsPractise/

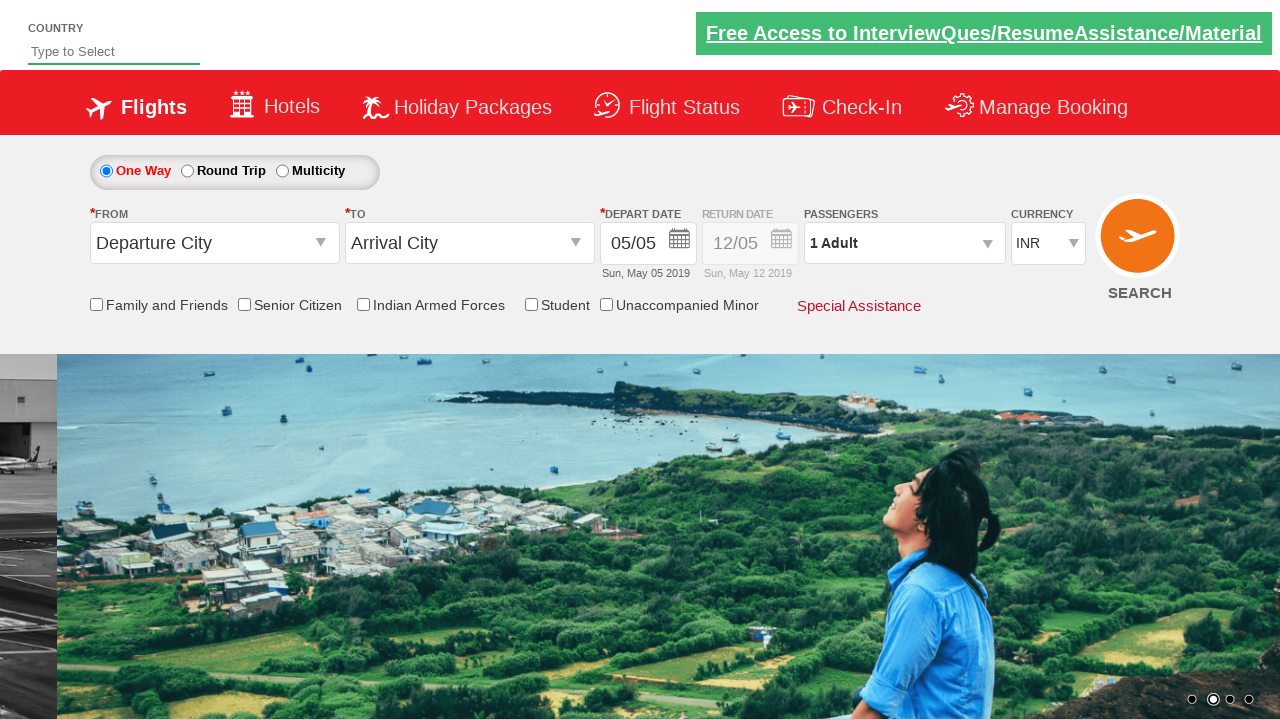

Selected currency dropdown option by index 3 on #ctl00_mainContent_DropDownListCurrency
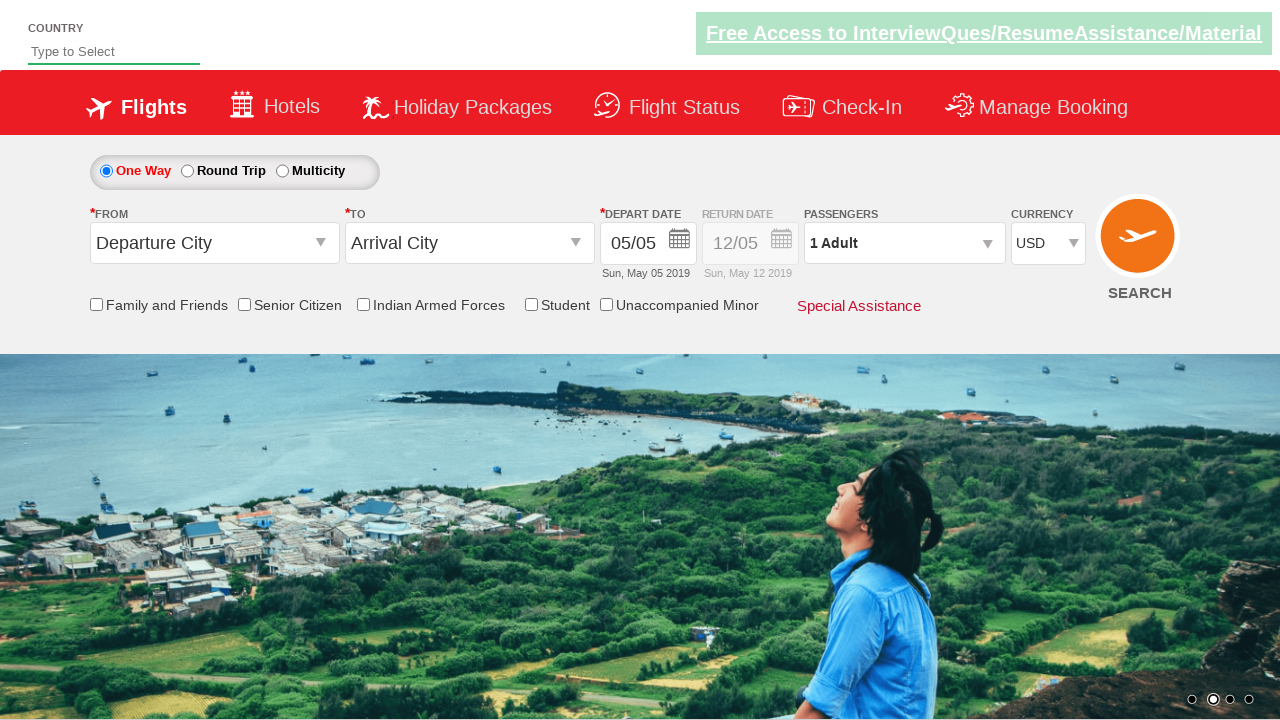

Waited 500ms for selection to register
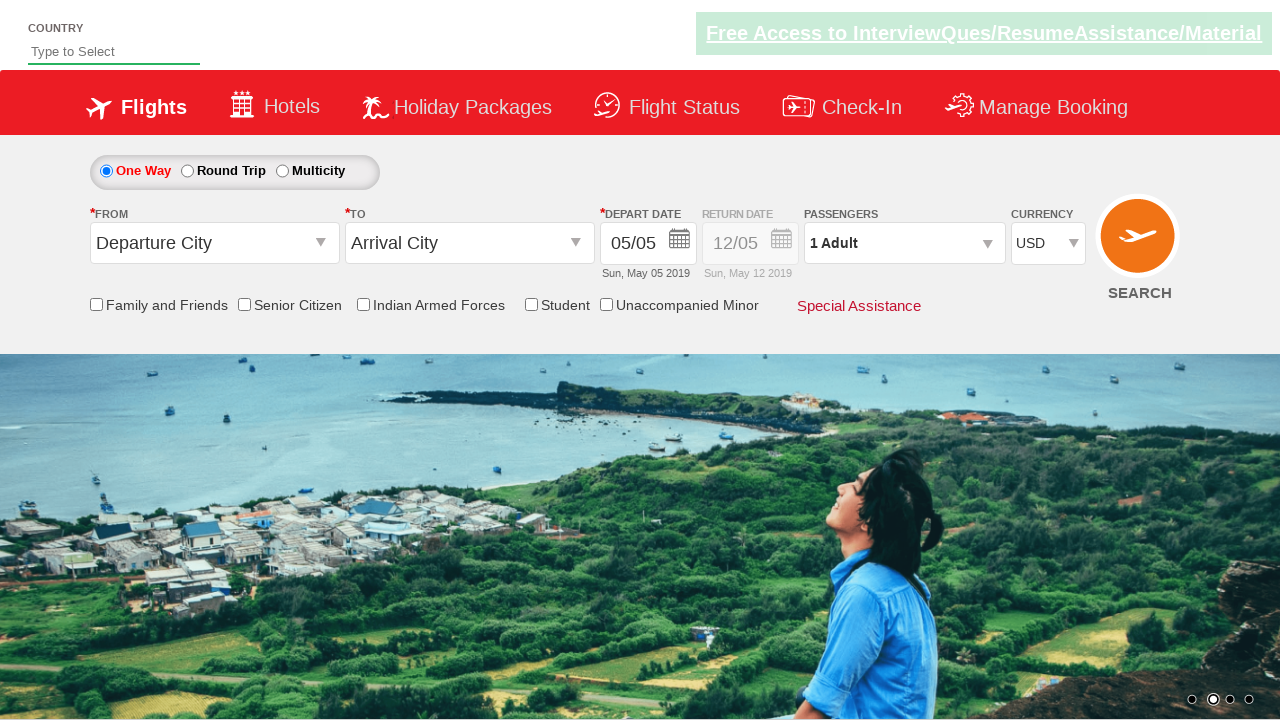

Selected currency dropdown option by visible text 'AED' on #ctl00_mainContent_DropDownListCurrency
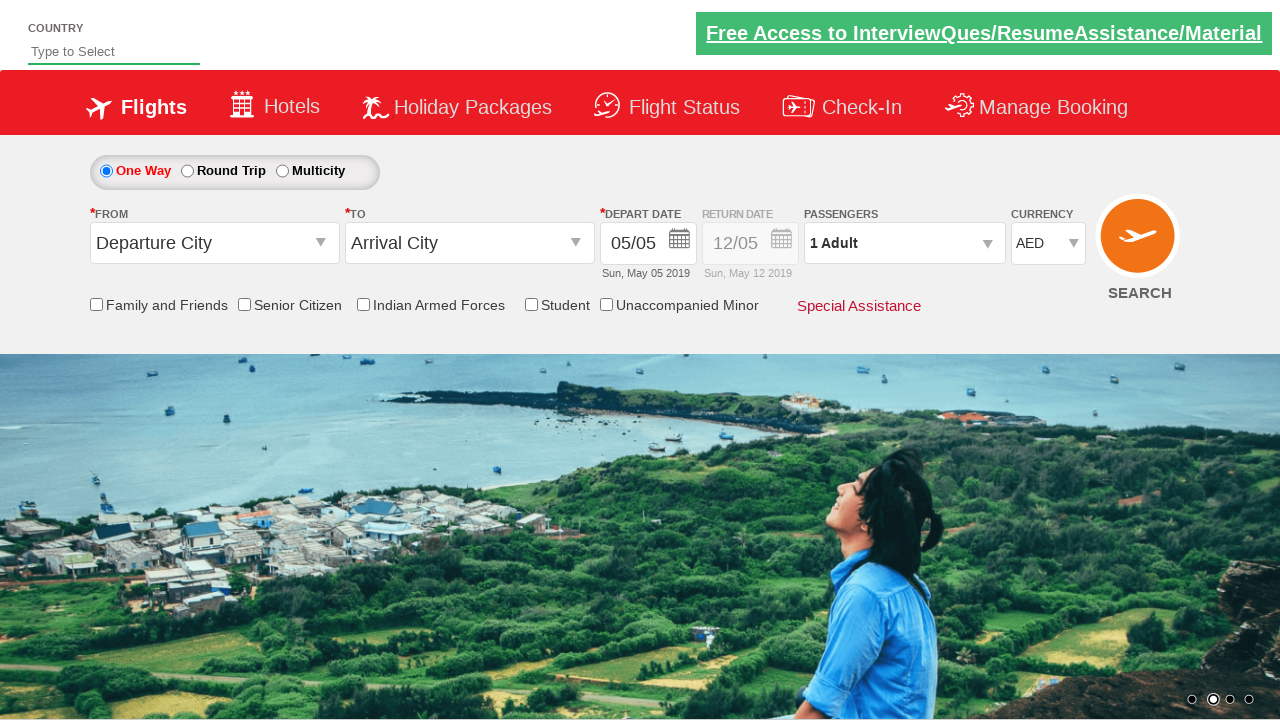

Waited 500ms for AED selection to register
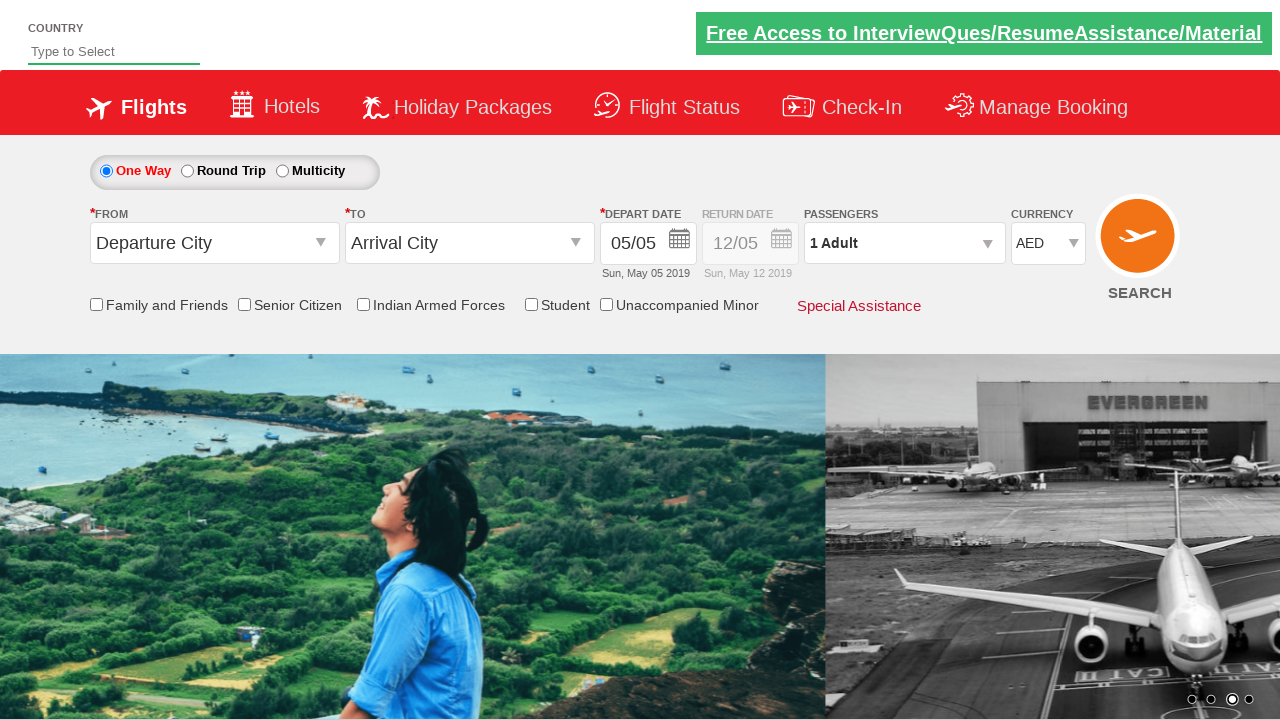

Selected currency dropdown option by value 'INR' on #ctl00_mainContent_DropDownListCurrency
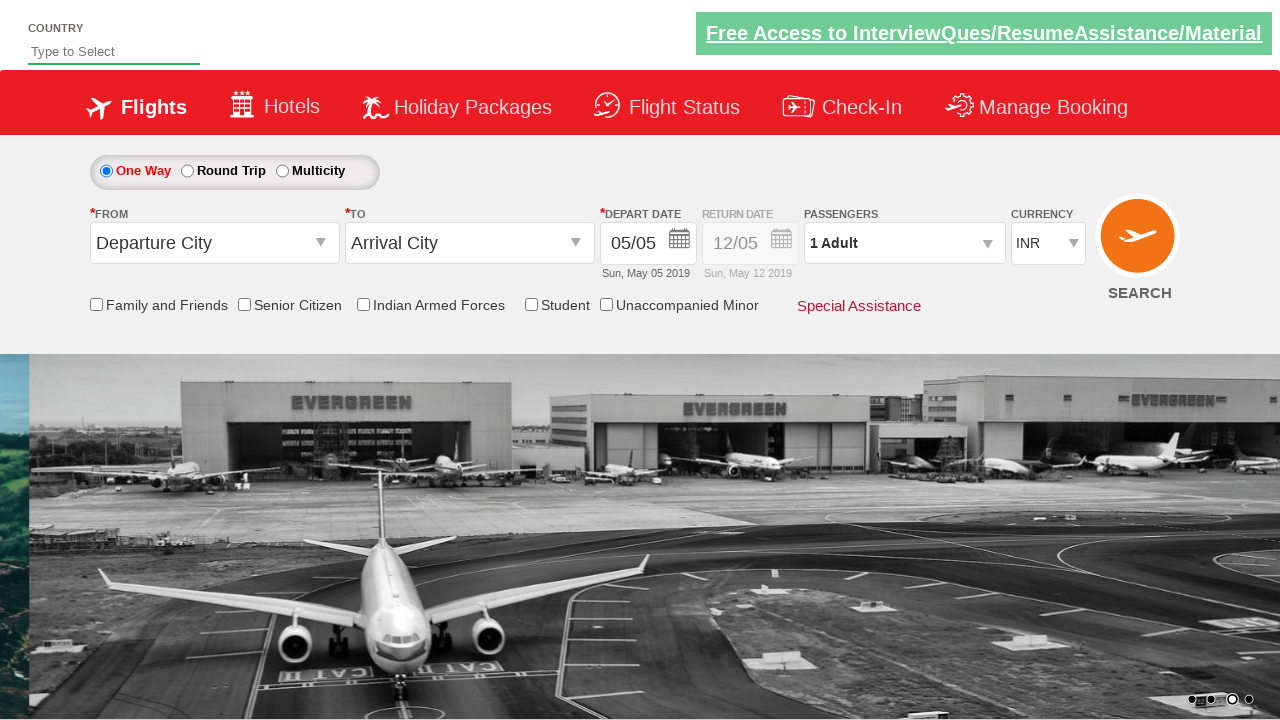

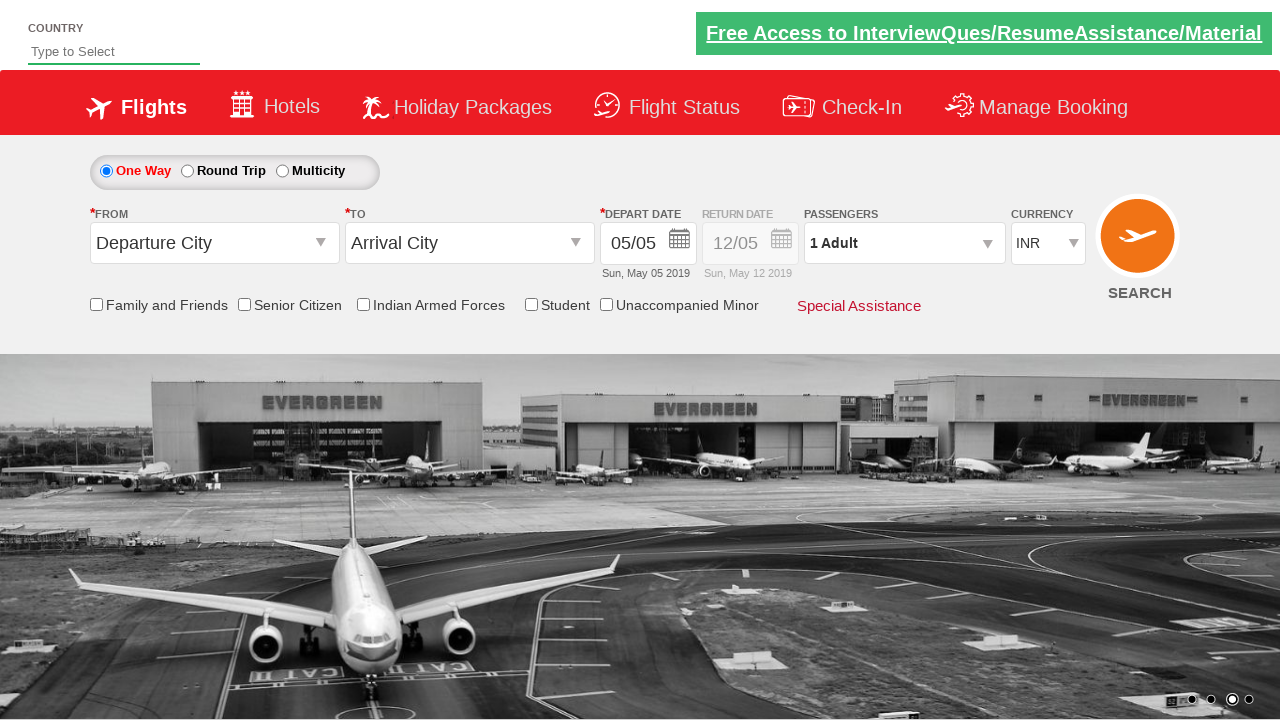